Fills and submits a form with name and email fields, then verifies the submission message

Starting URL: https://otus.home.kartushin.su/training.html

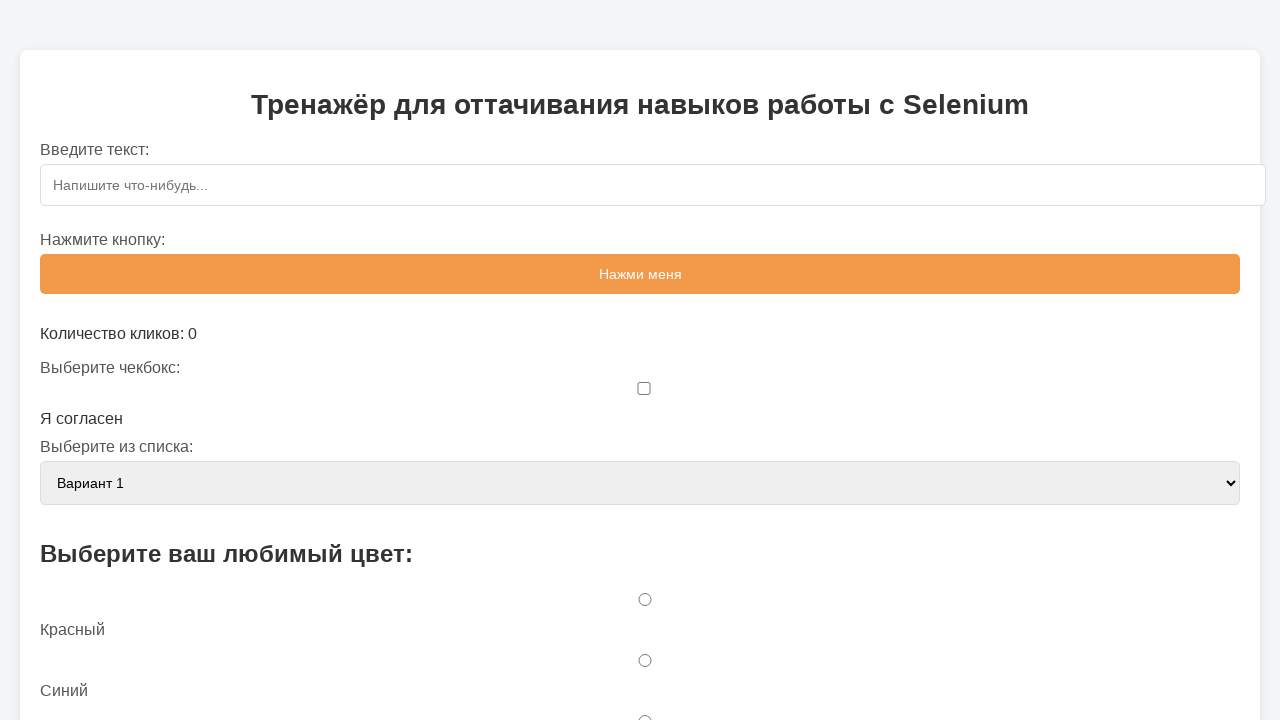

Clicked on name input field at (653, 408) on input#name
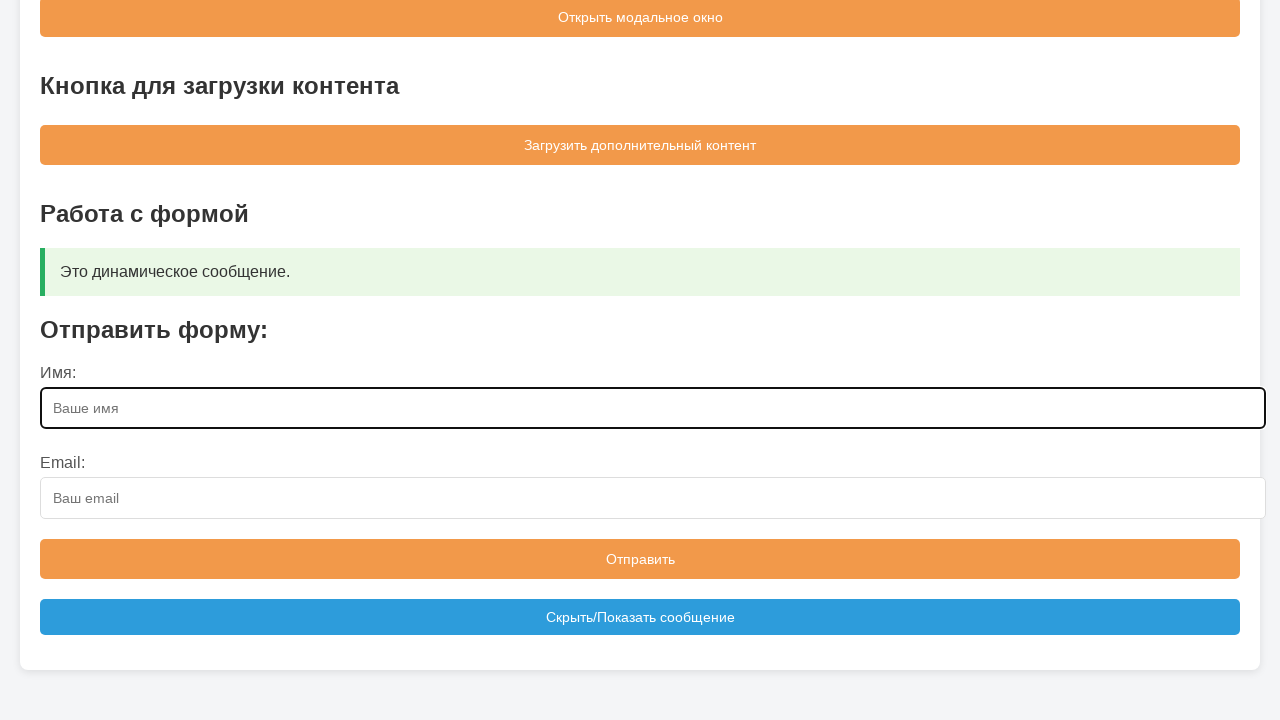

Filled name field with 'Irina' on input#name
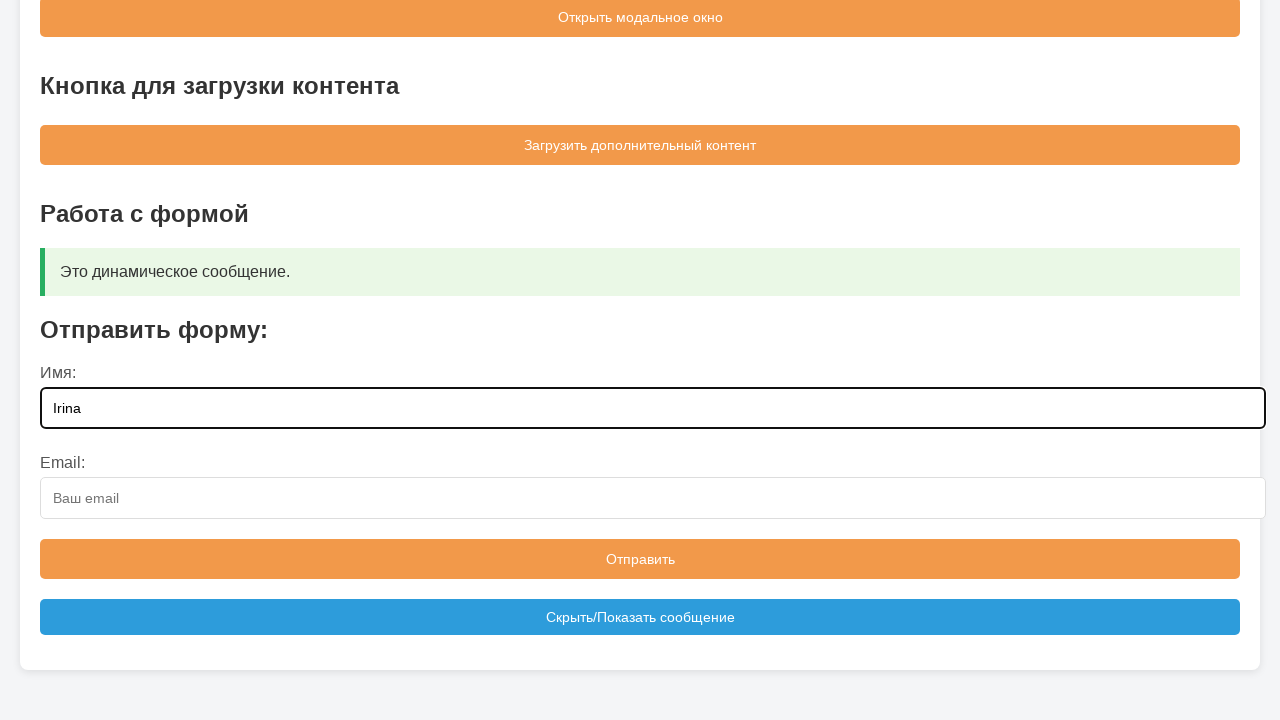

Clicked on email input field at (653, 498) on input#email
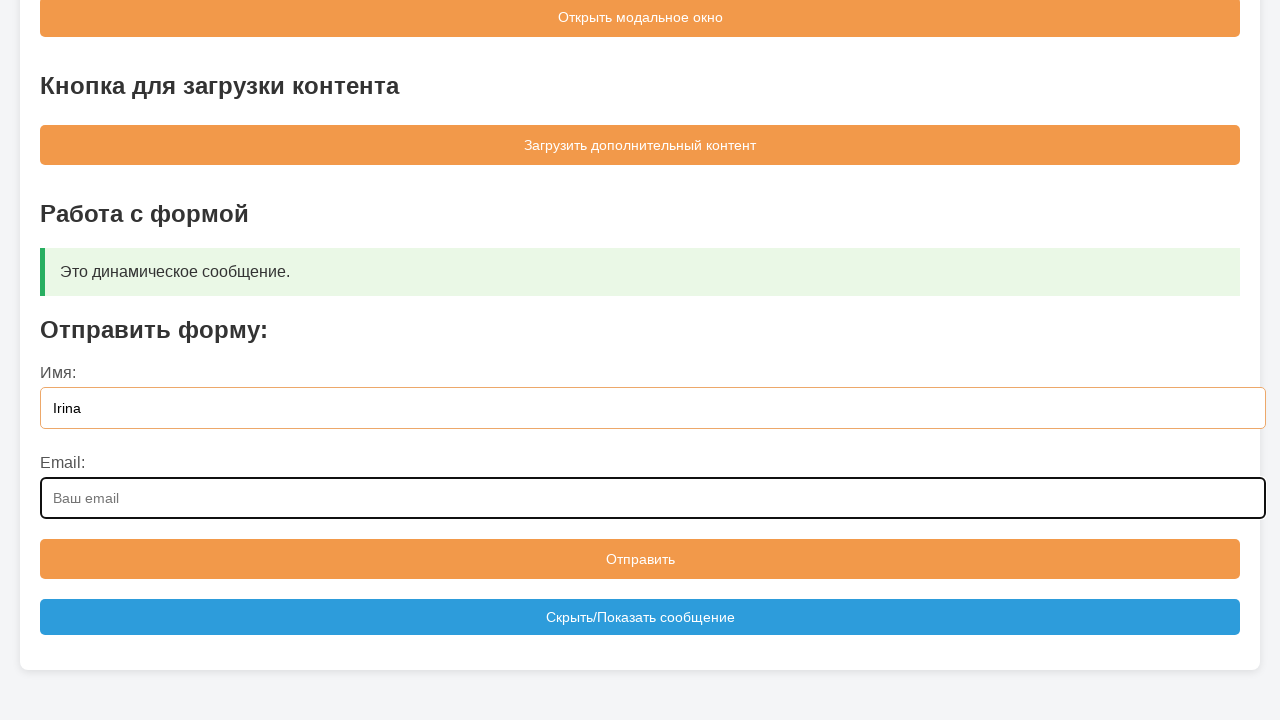

Filled email field with 'Irirna@mail.ru' on input#email
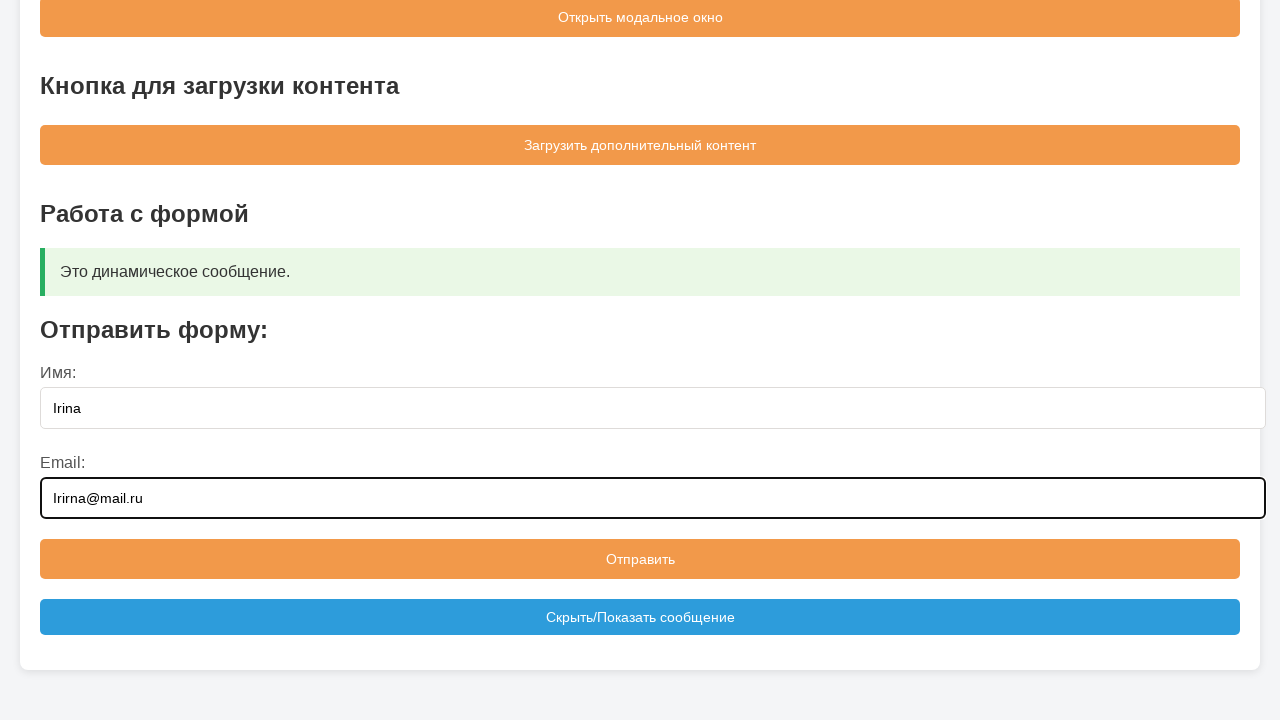

Clicked submit button to submit the form at (640, 559) on button[type='submit']
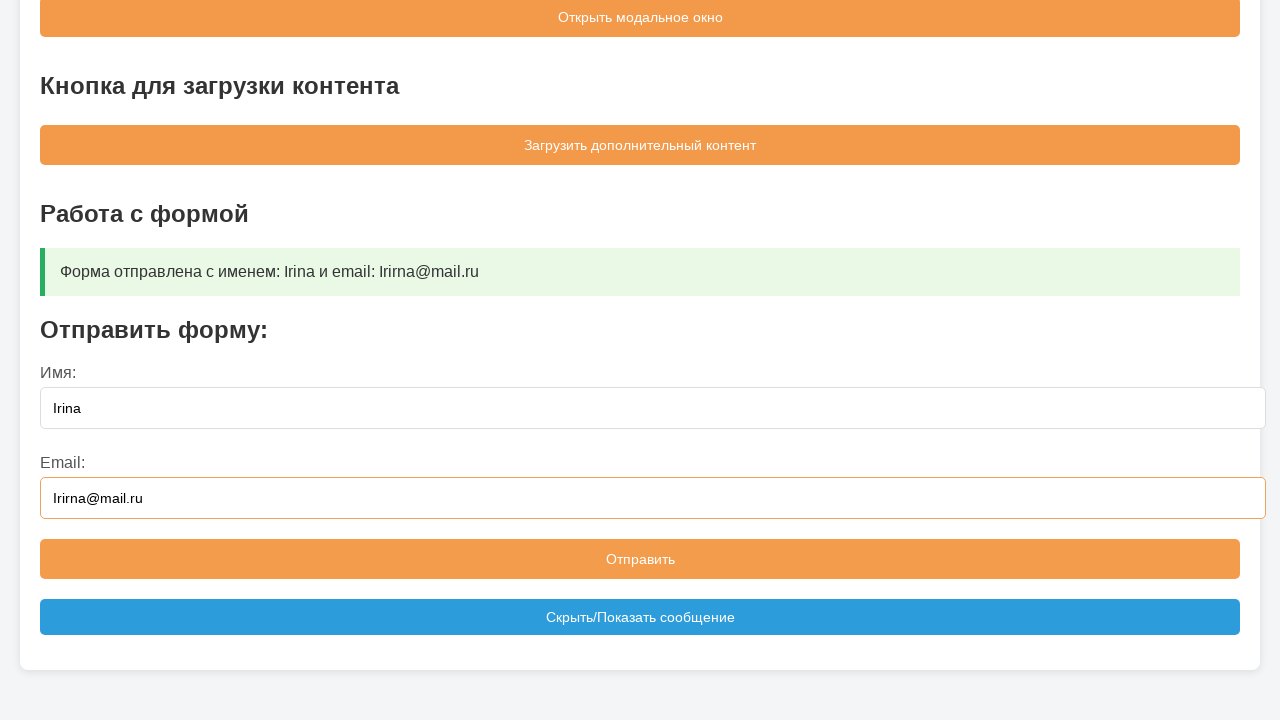

Retrieved submission confirmation message
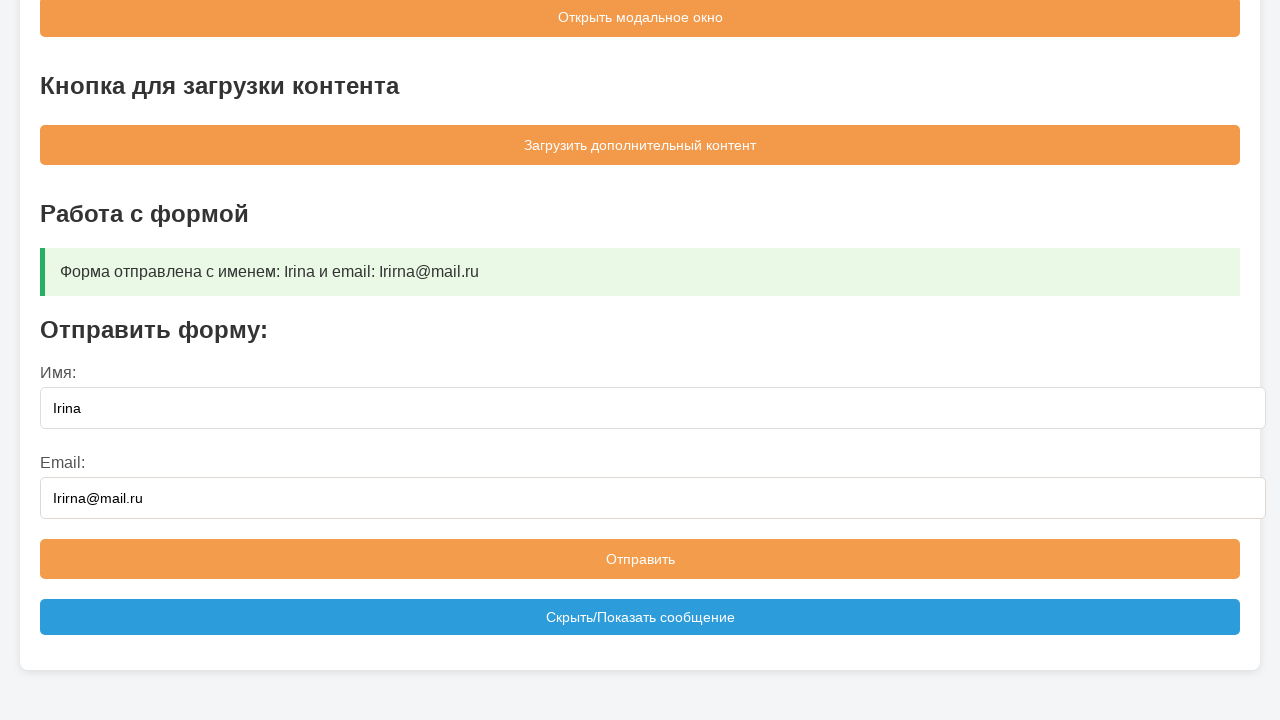

Verified submission message matches expected text
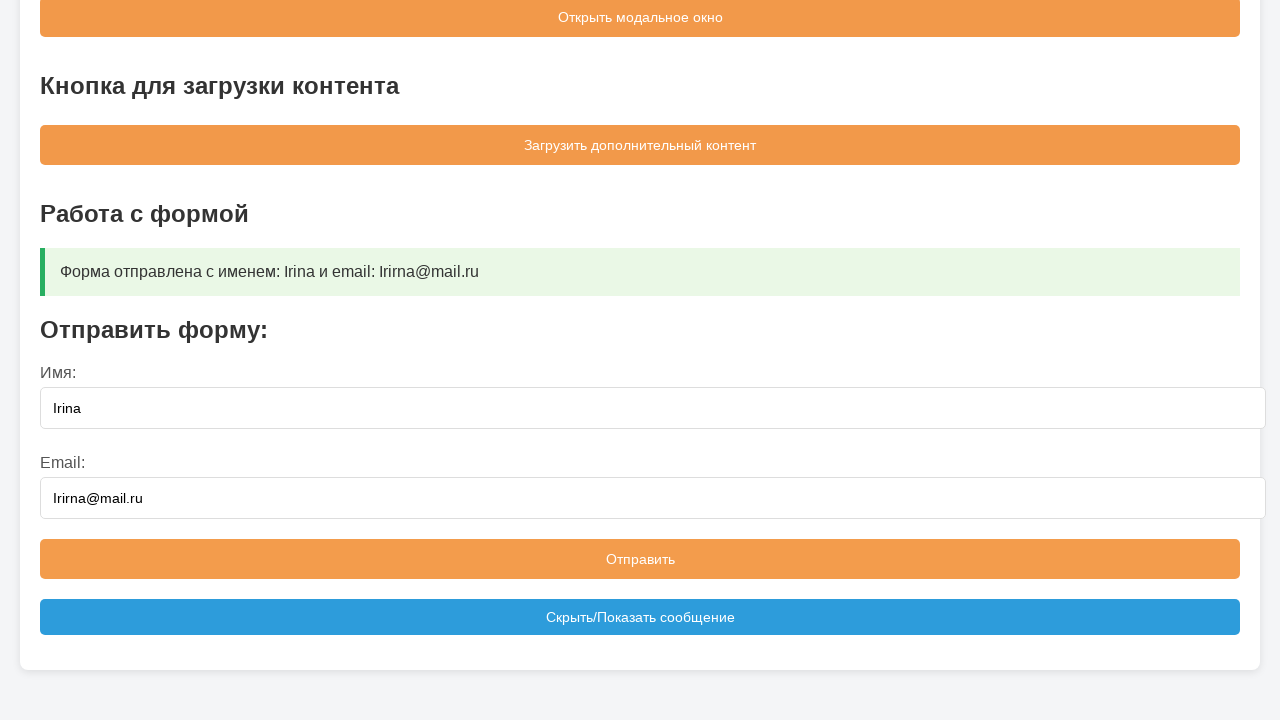

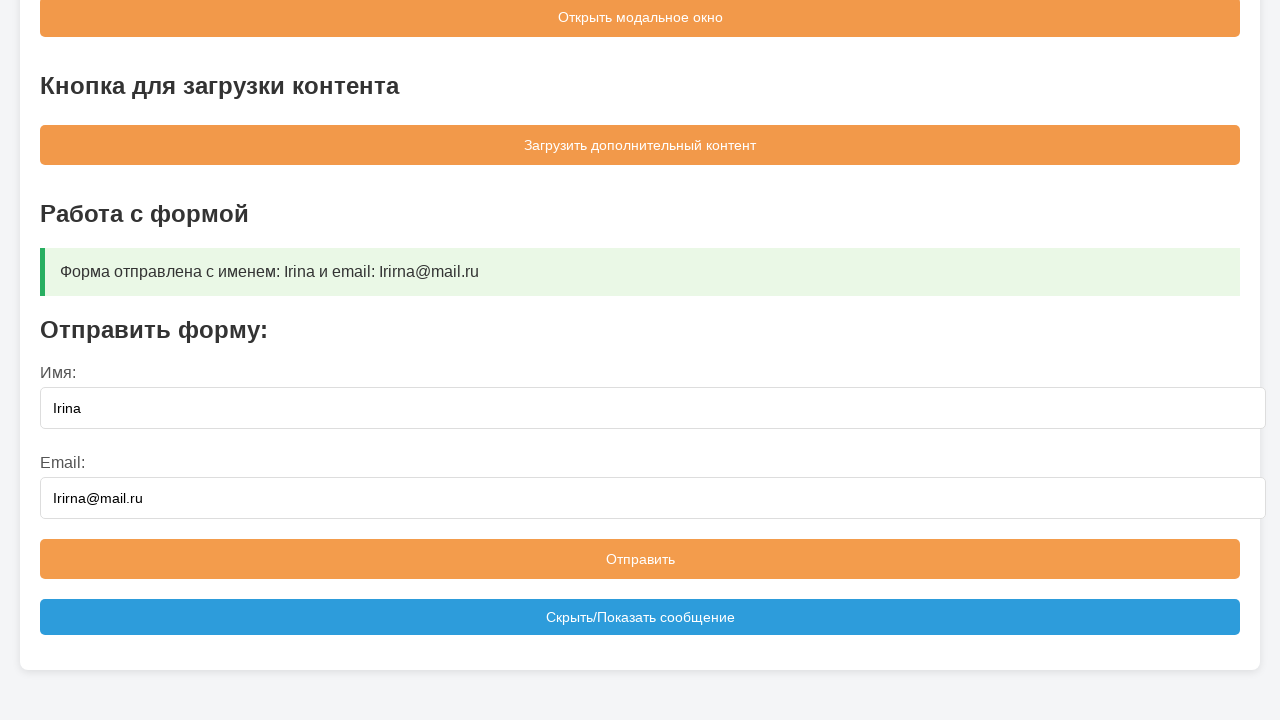